Tests window handling functionality by clicking a link that opens a new window, switching between windows, and verifying content in both windows

Starting URL: http://the-internet.herokuapp.com/

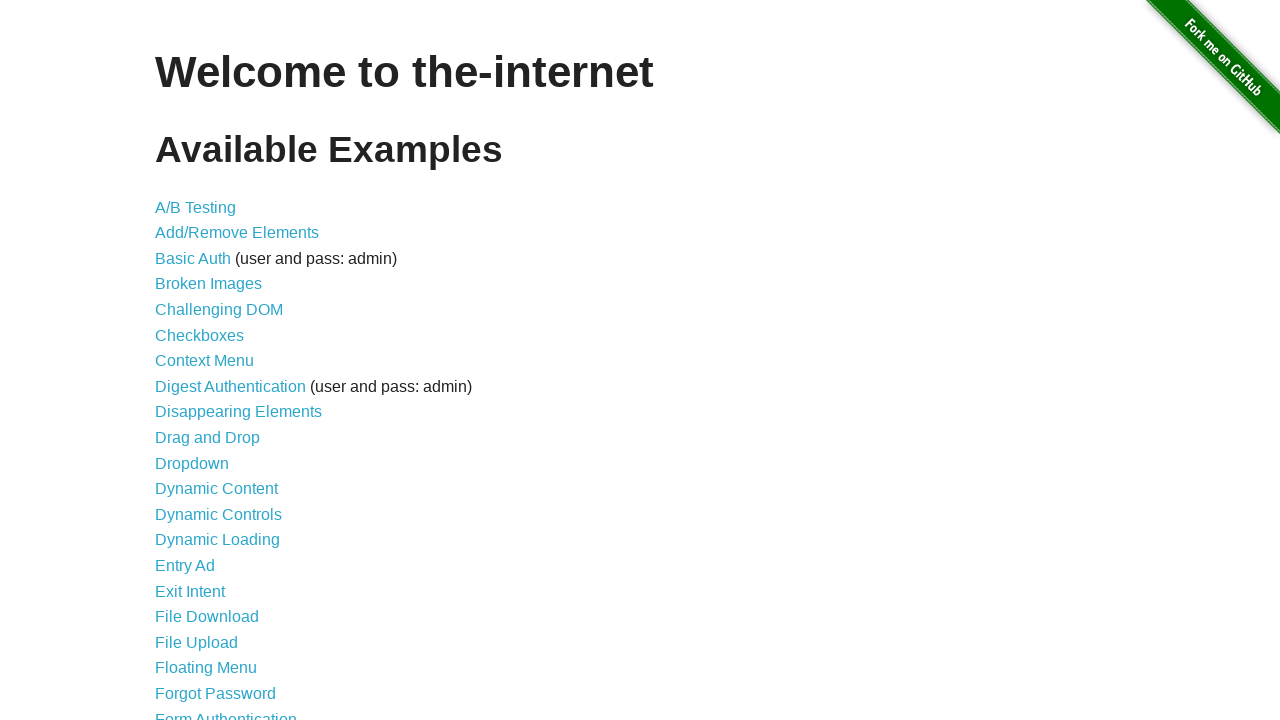

Clicked on Multiple Windows link at (218, 369) on xpath=//a[contains(text(),'Multiple Windows')]
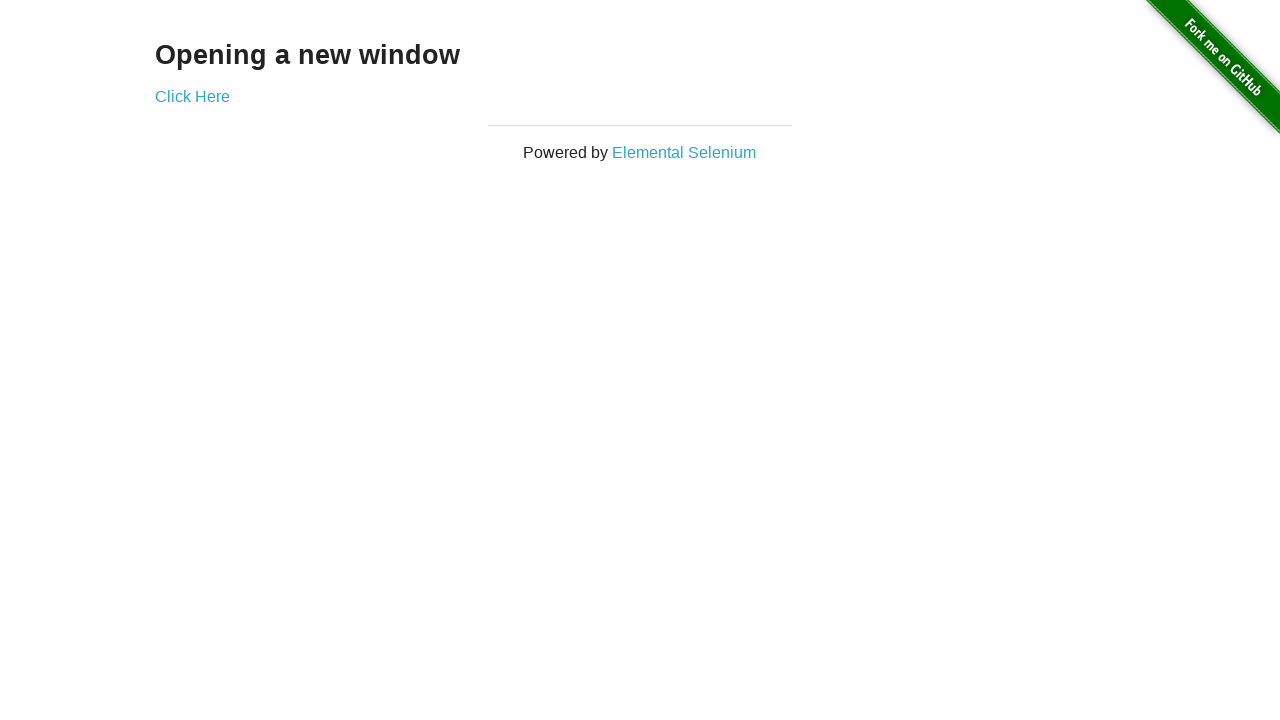

Clicked on 'Click Here' link to open new window at (192, 96) on xpath=//a[contains(text(),'Click Here')]
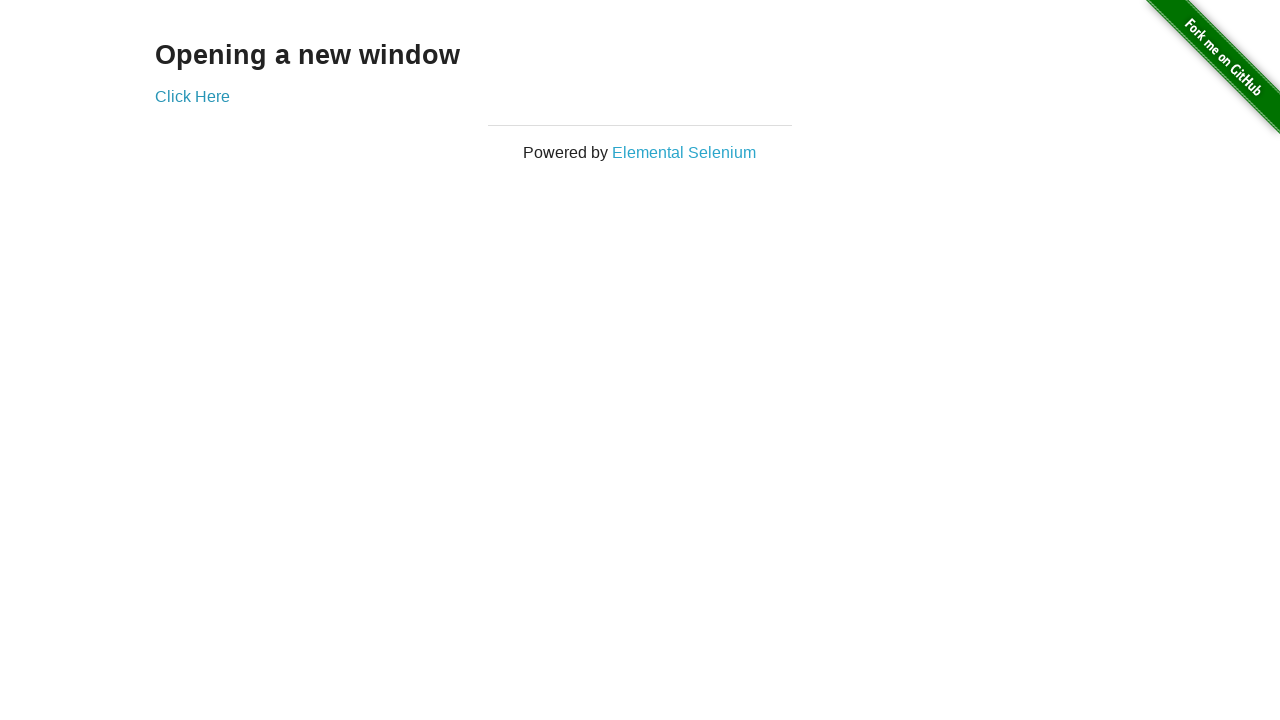

New window opened and reference obtained
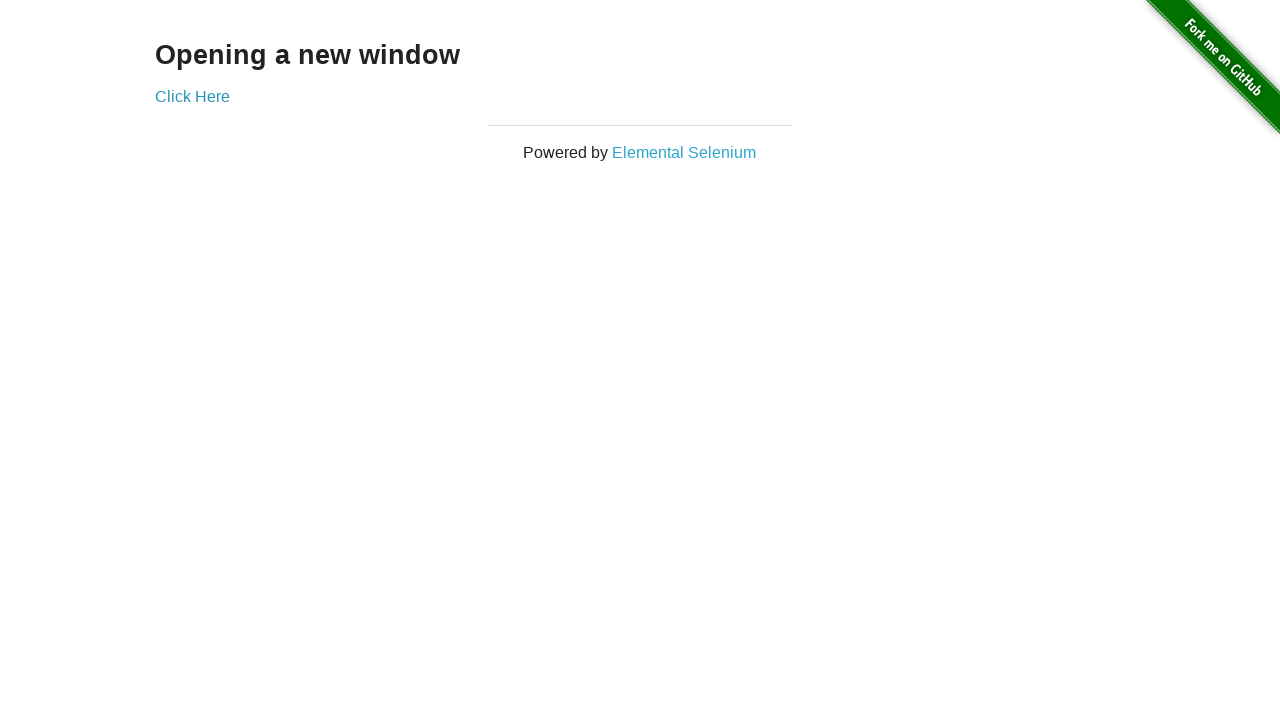

Verified 'New Window' heading in new window
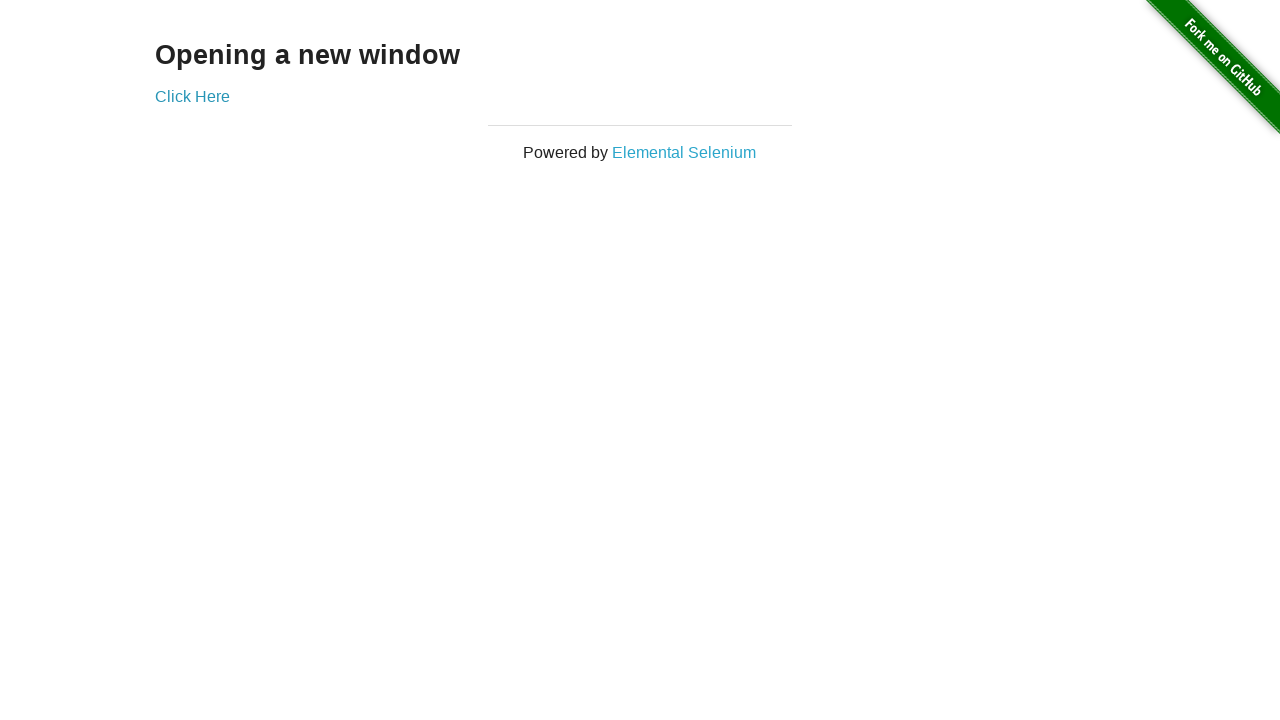

Verified 'Opening a new window' heading in original window
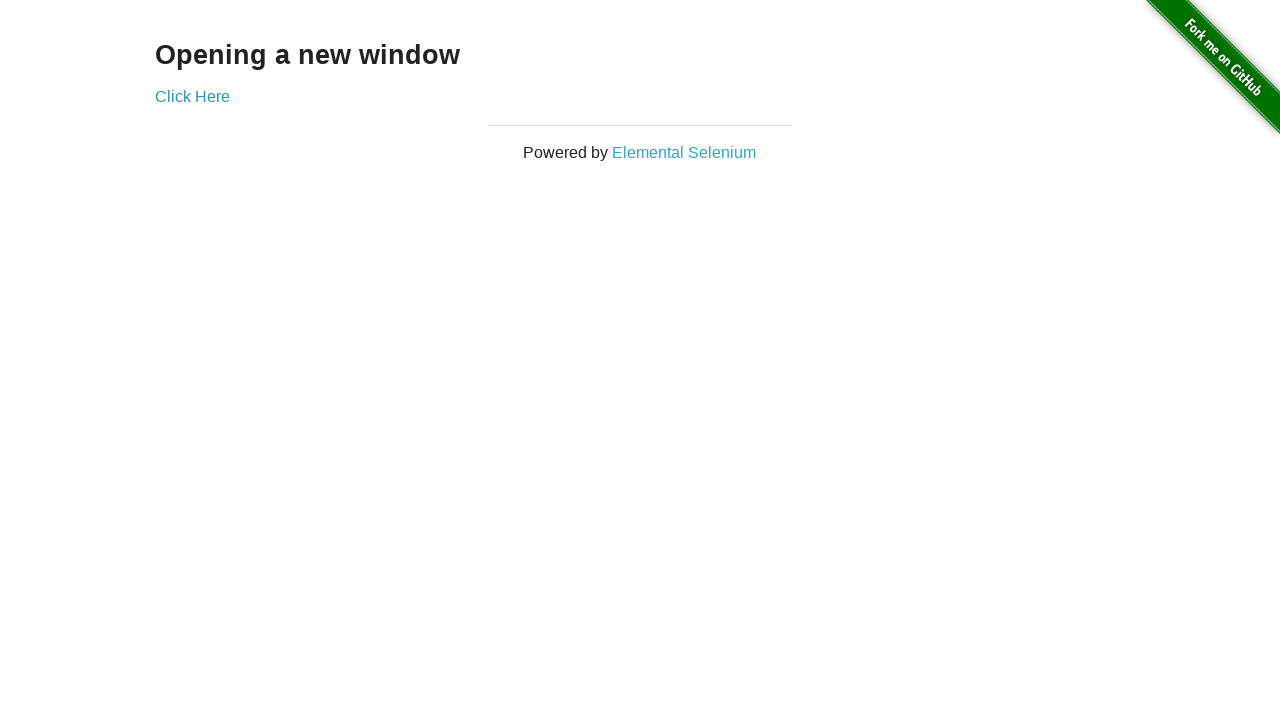

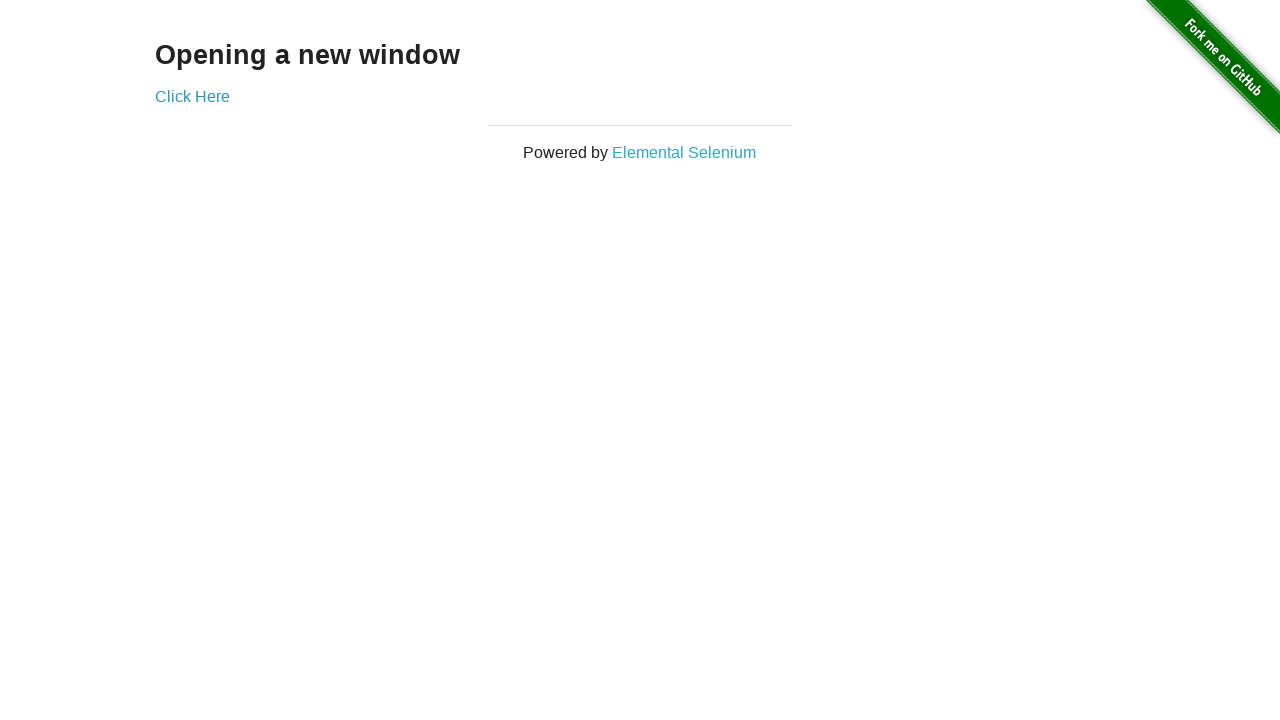